Tests a text box form by filling in fake user data (name, email, current address, permanent address), submitting the form, and verifying the output contains the entered name.

Starting URL: https://demoqa.com/text-box

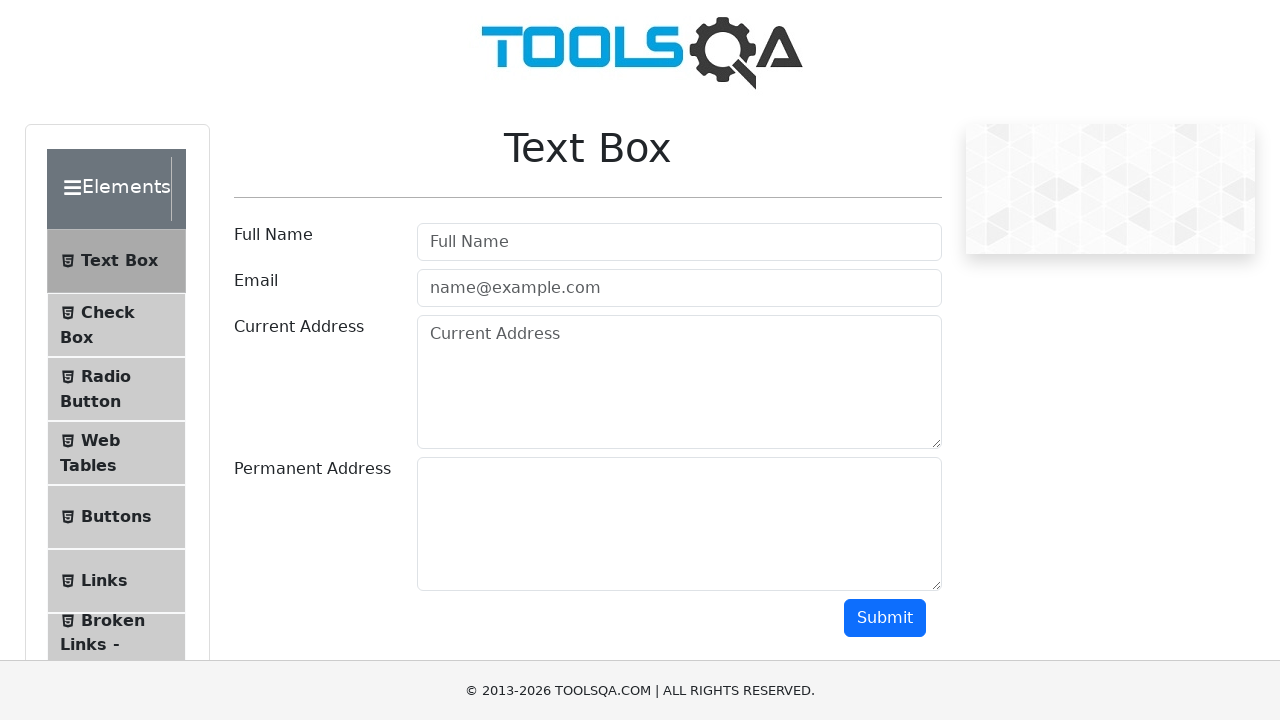

Filled full name field with 'Marcus Henderson' on #userName
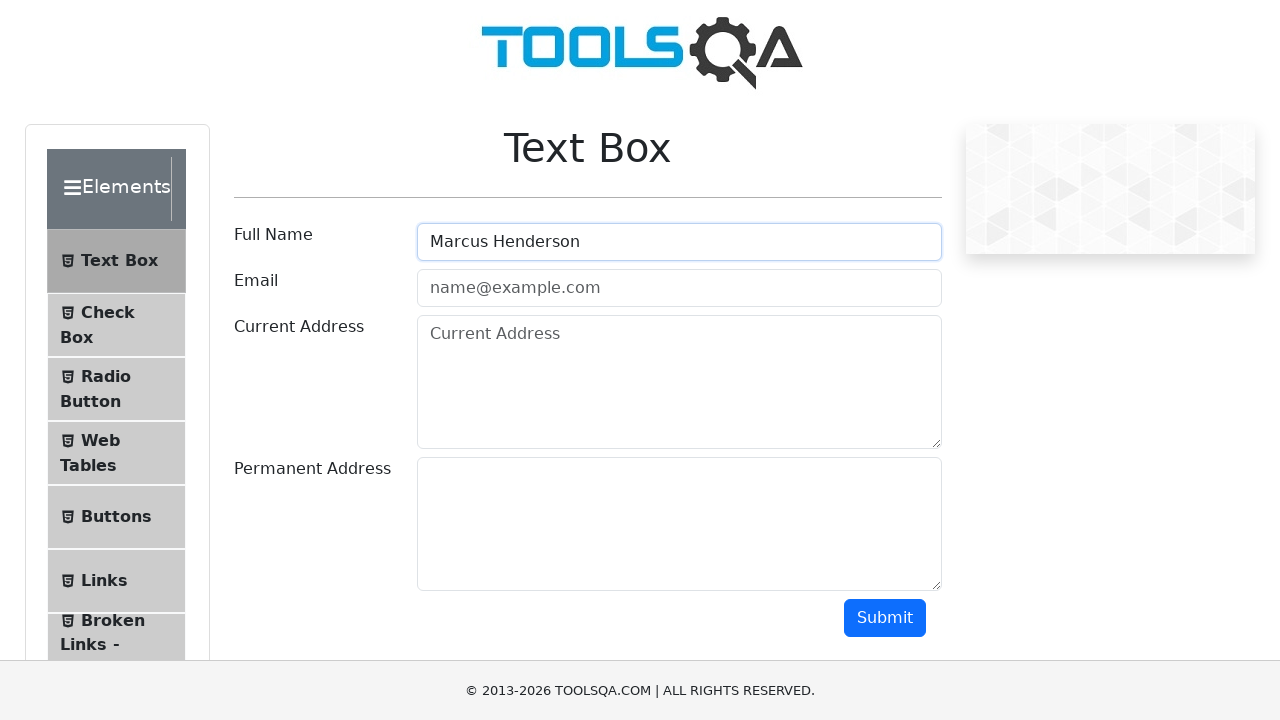

Filled email field with 'marcus.henderson@example.com' on #userEmail
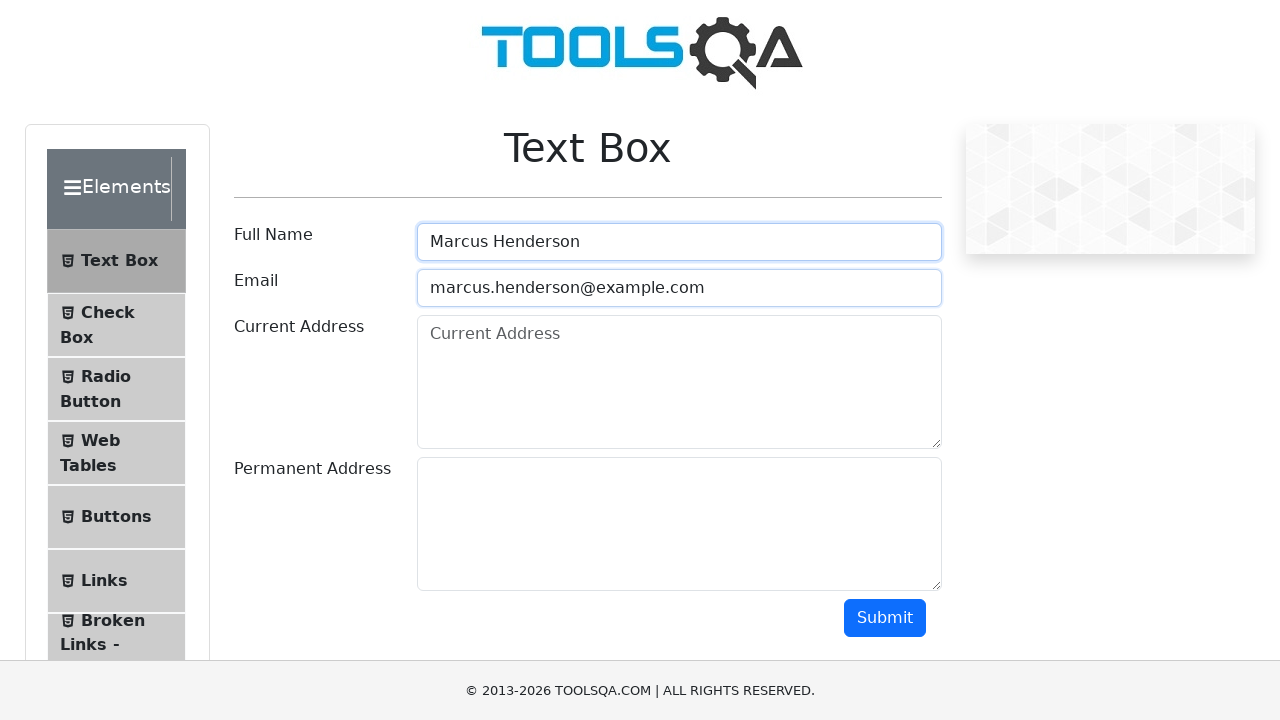

Filled current address field with '742 Maple Street, Springfield, IL 62704' on #currentAddress
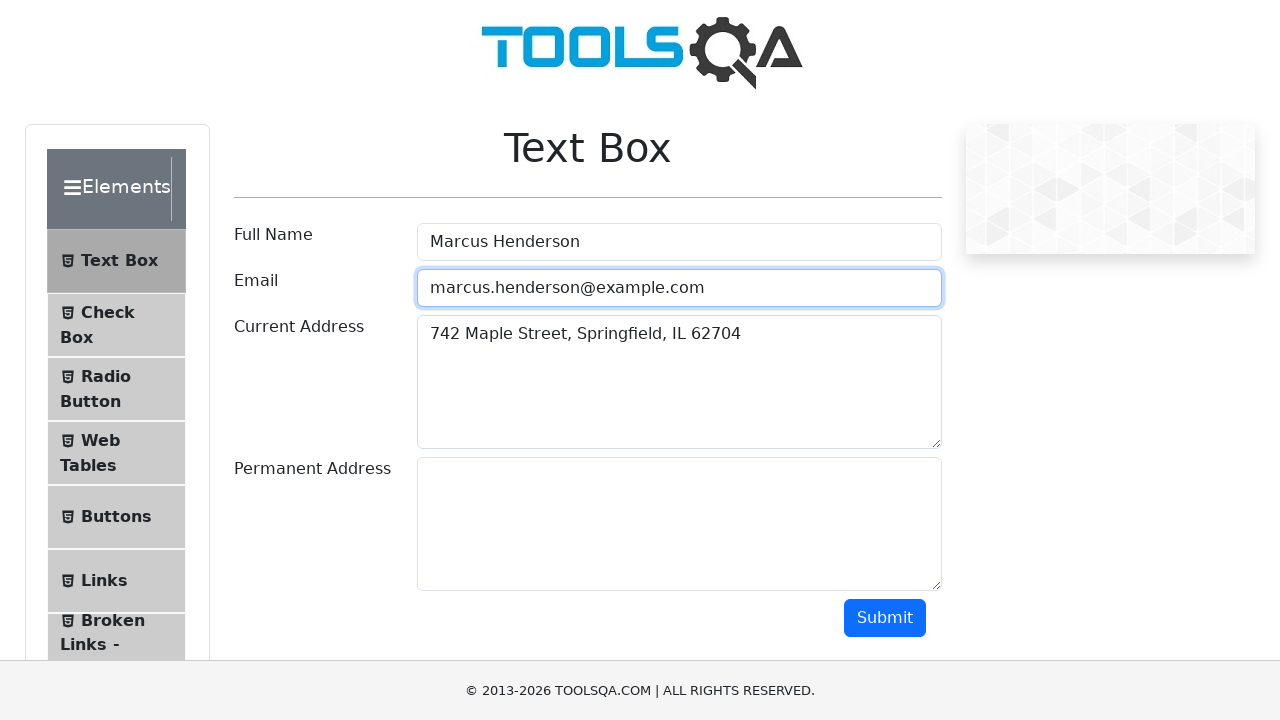

Filled permanent address field with '1589 Oak Avenue, Denver, CO 80203' on #permanentAddress
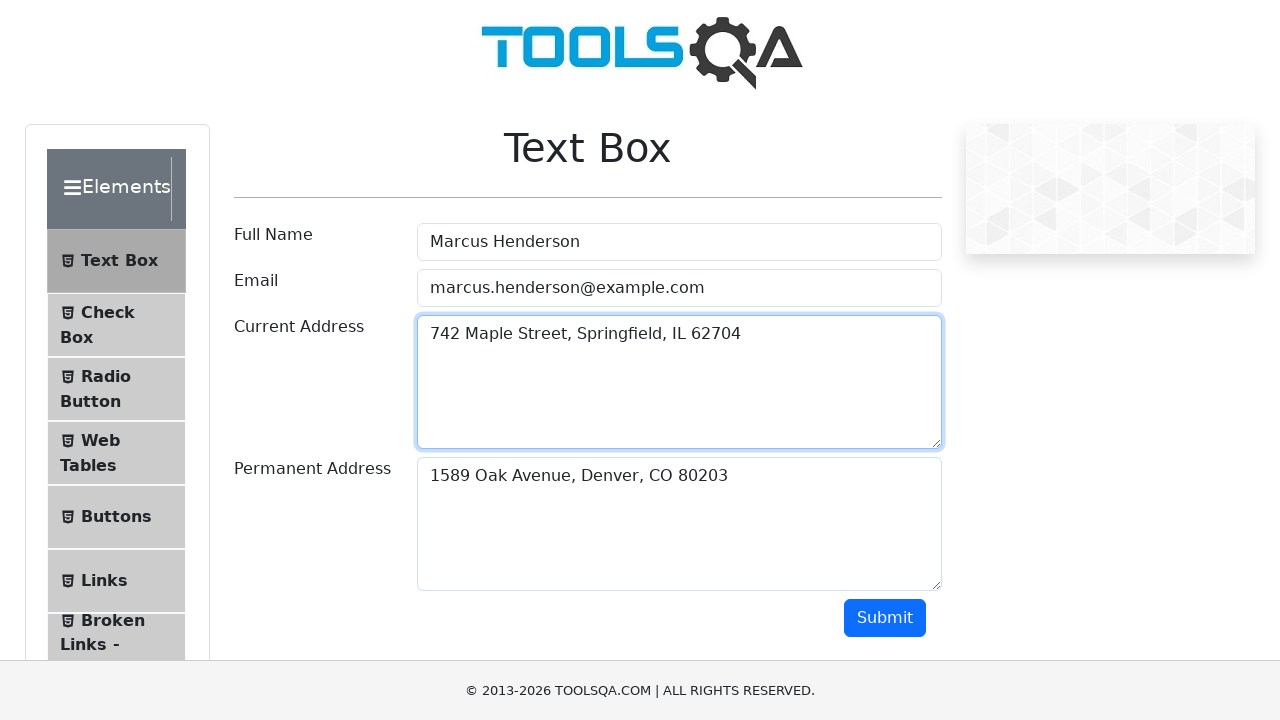

Clicked submit button to submit the form at (885, 618) on #submit
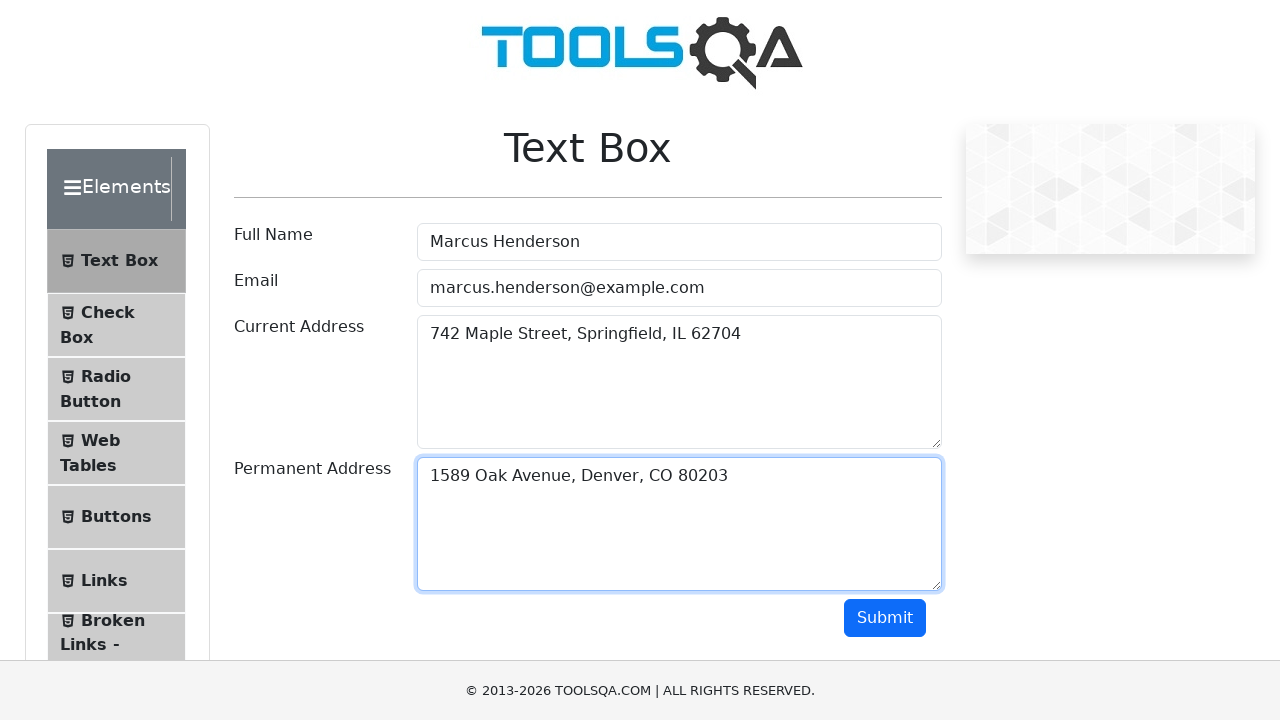

Output section loaded after form submission
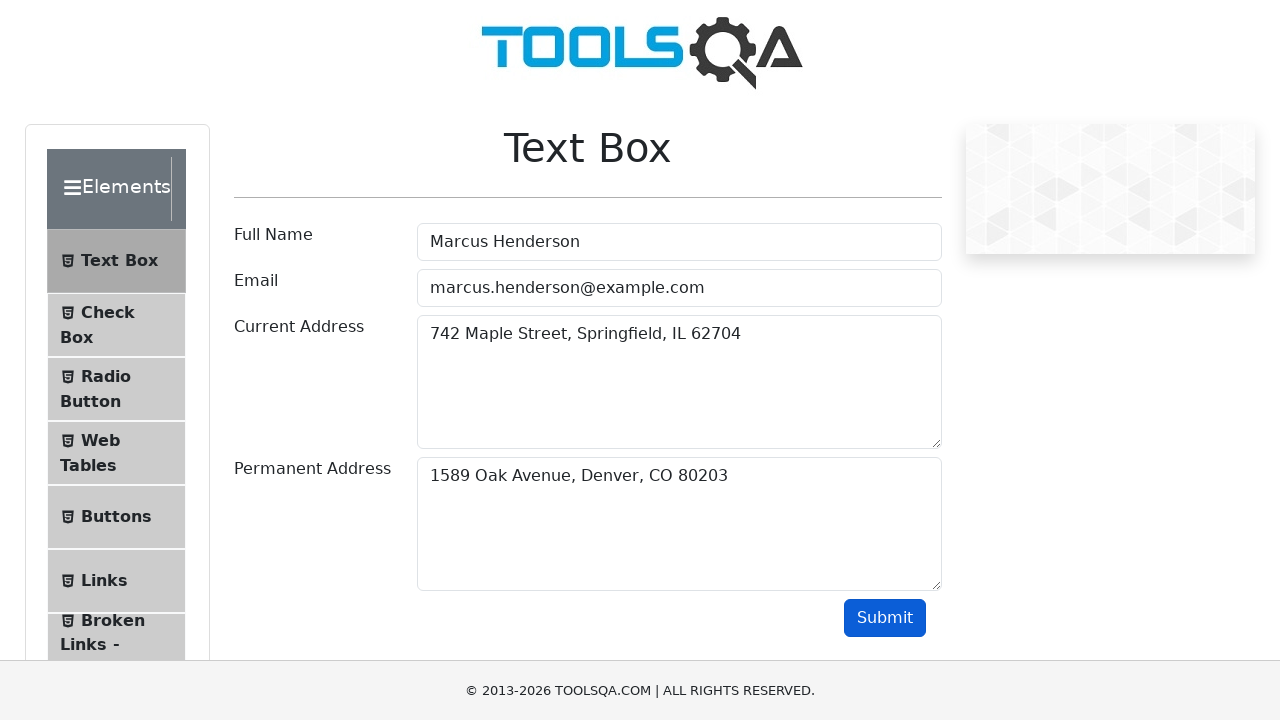

Retrieved output text from form submission
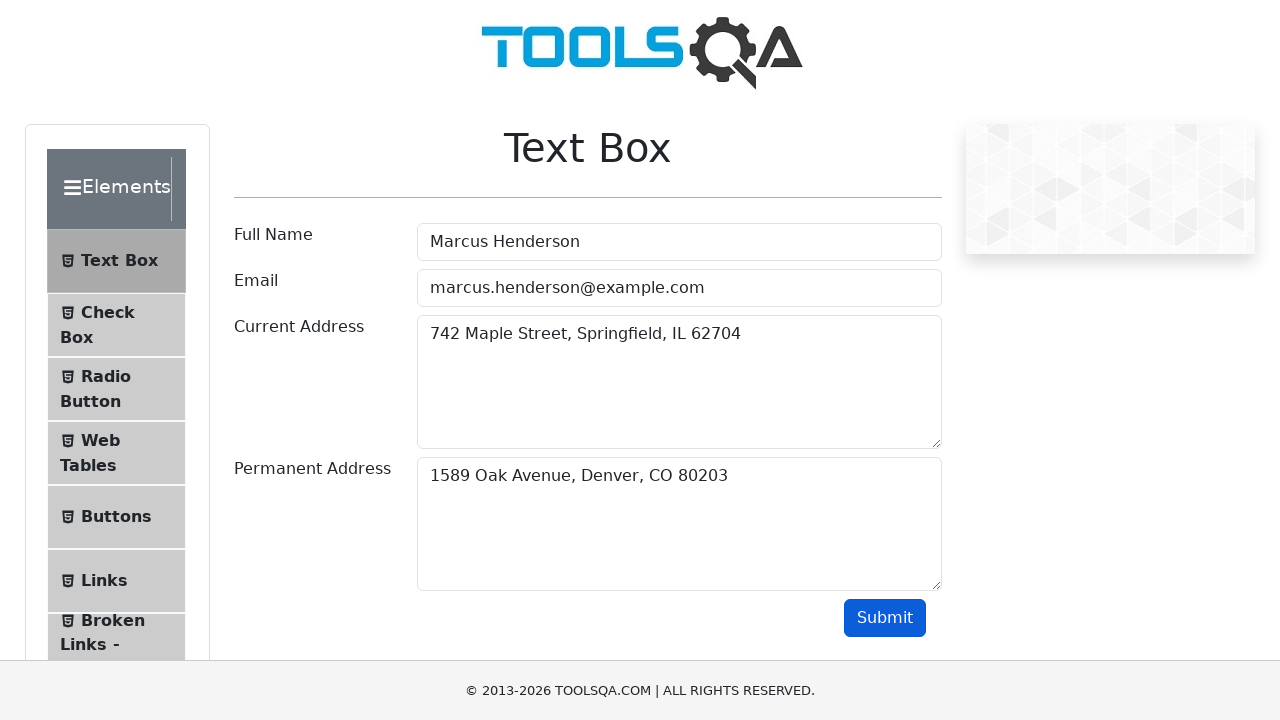

Verified that output contains the submitted name 'Marcus Henderson'
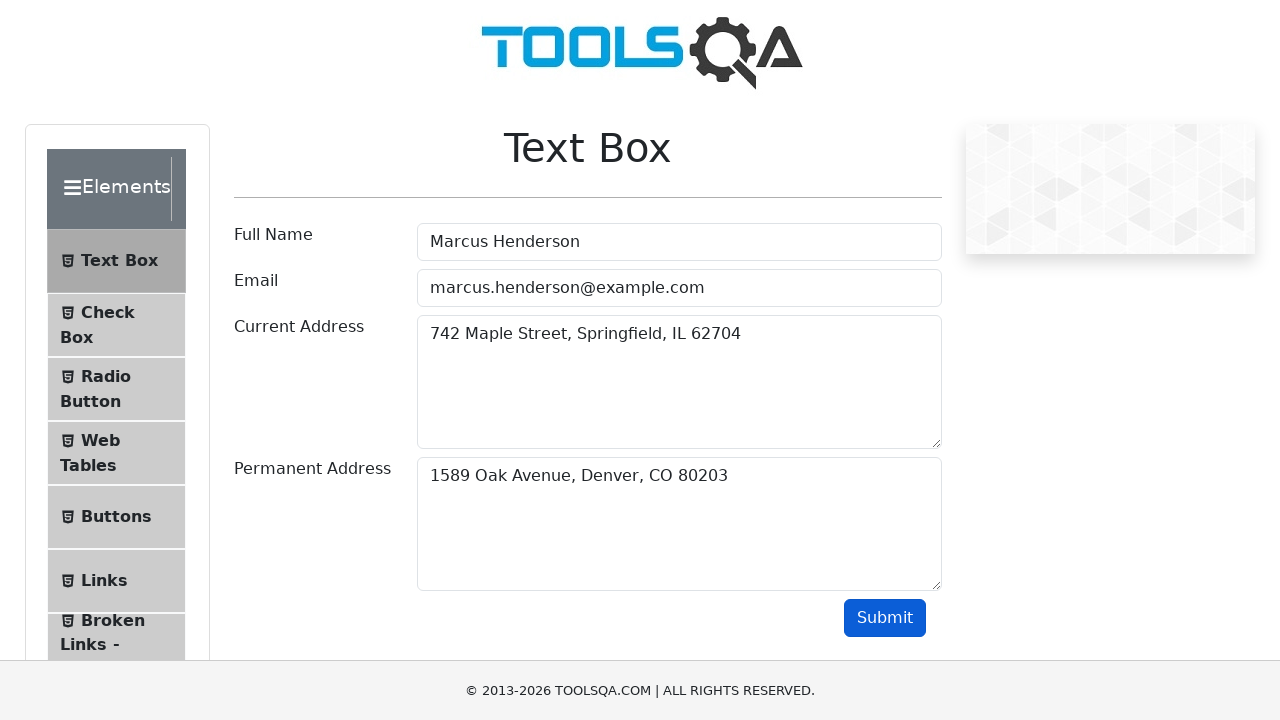

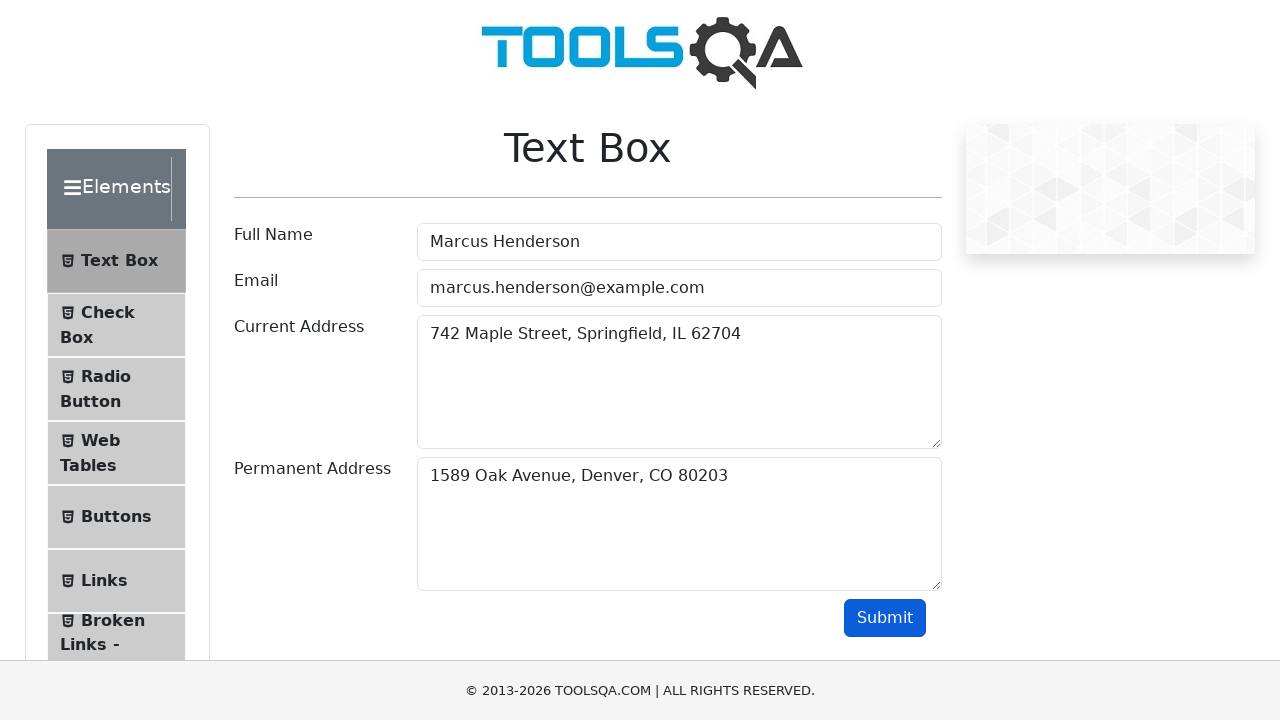